Navigates to a calorie calculator page and clicks on the BMI link to navigate to the BMI calculator section

Starting URL: https://www.calculator.net/calorie-calculator.html

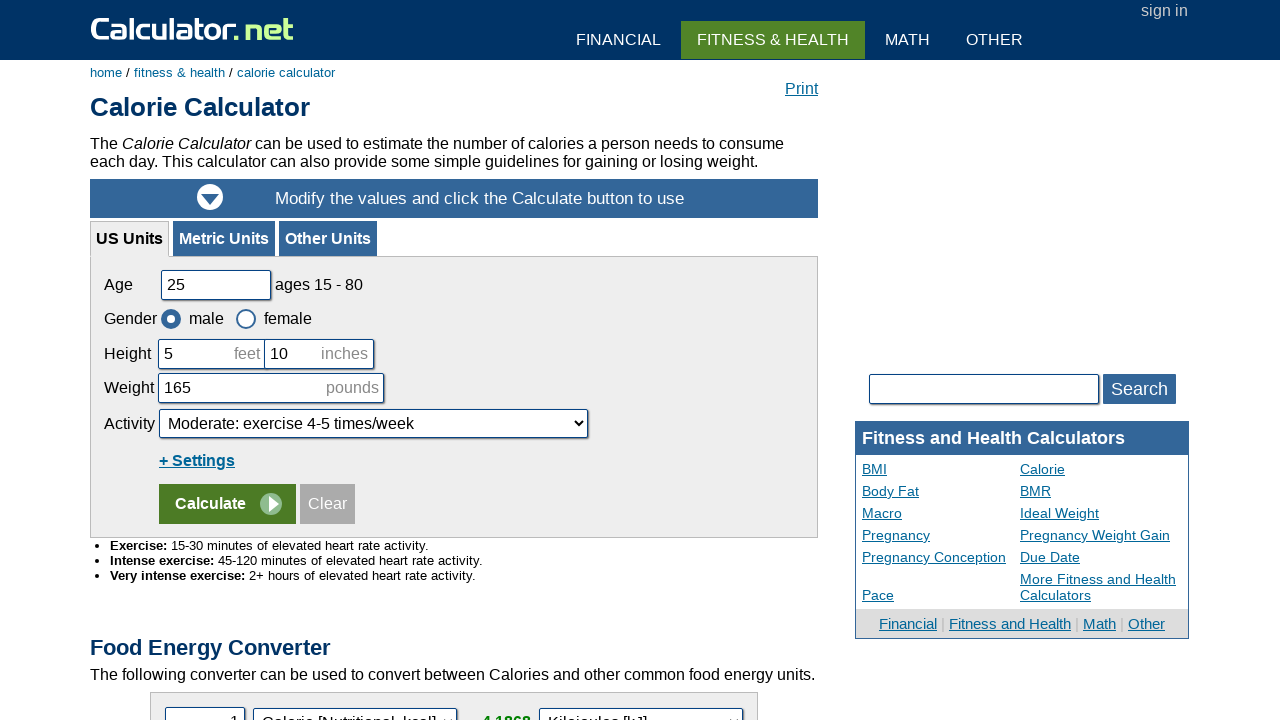

Navigated to calorie calculator page
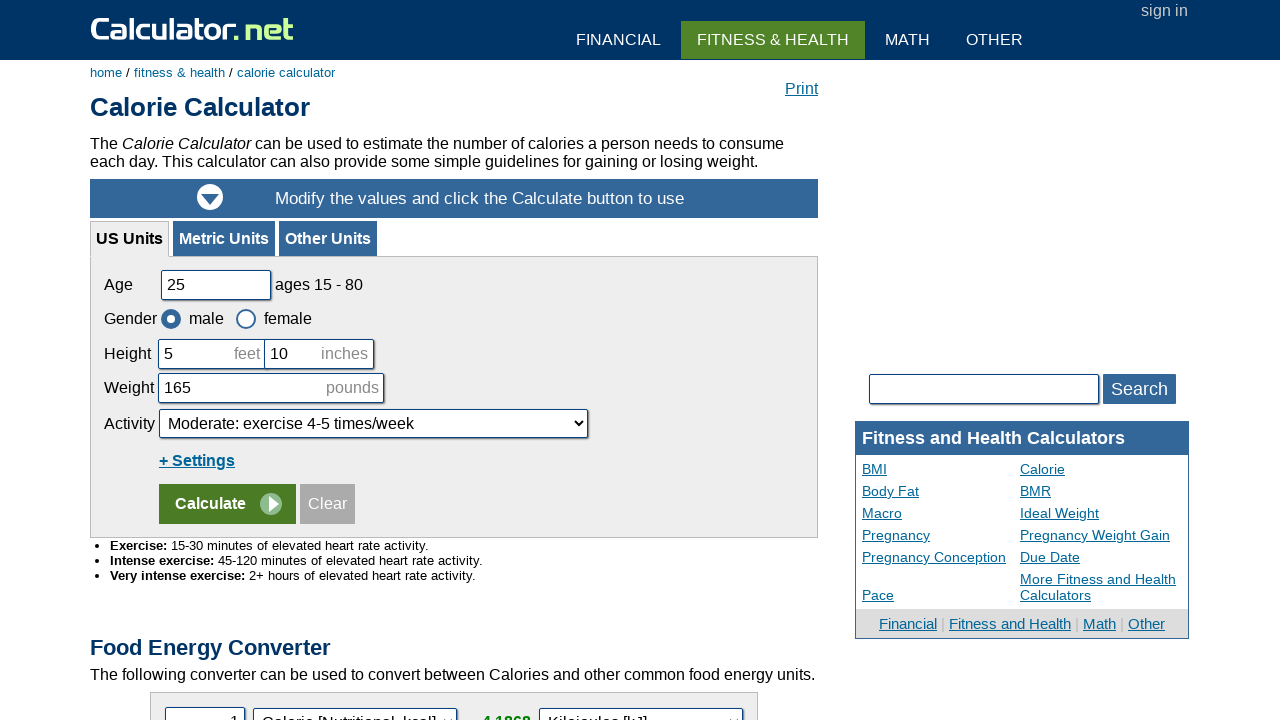

Clicked on BMI link at (160, 360) on text=BMI
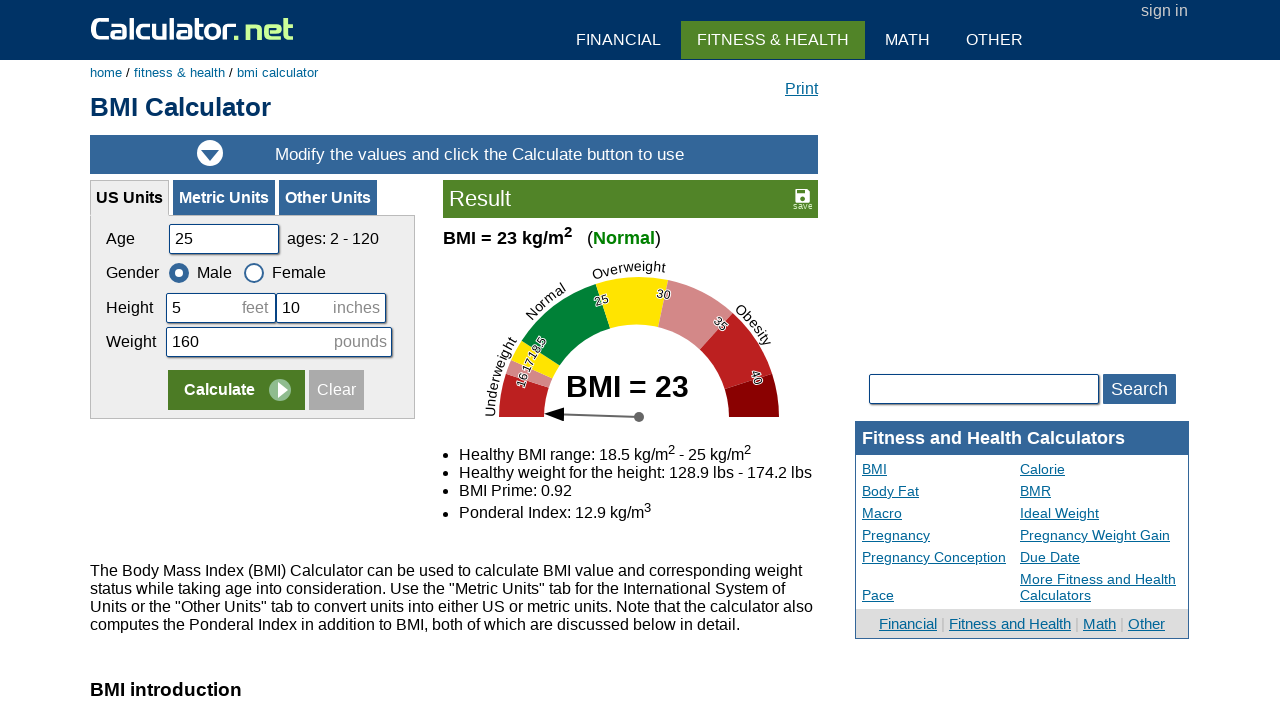

BMI calculator page loaded successfully
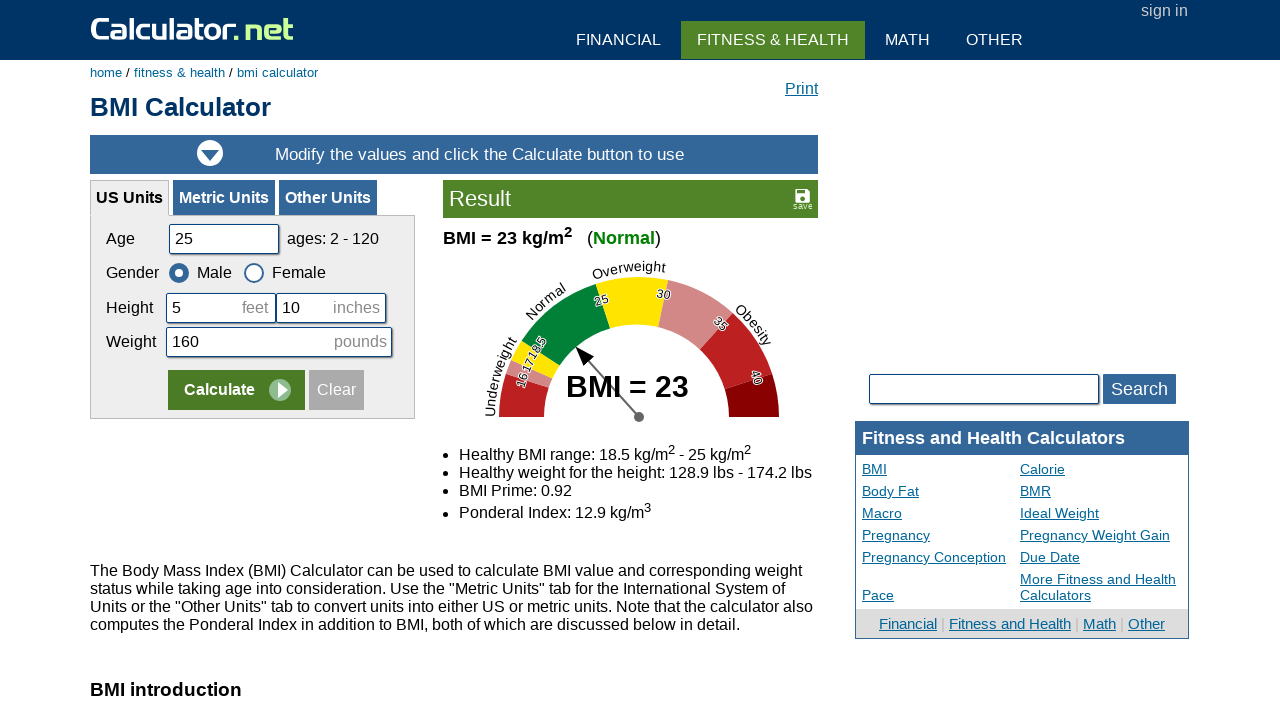

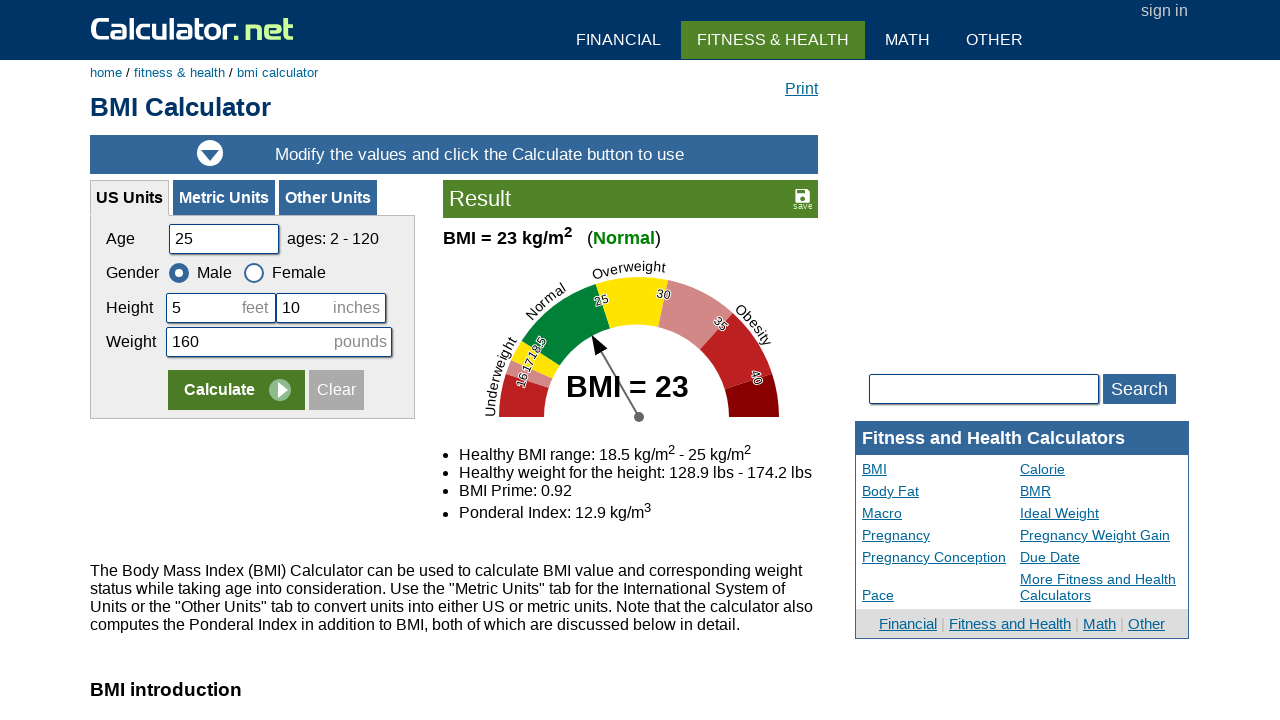